Navigates to tablets category, selects a product, increases quantity and adds to cart

Starting URL: https://www.advantageonlineshopping.com/#/

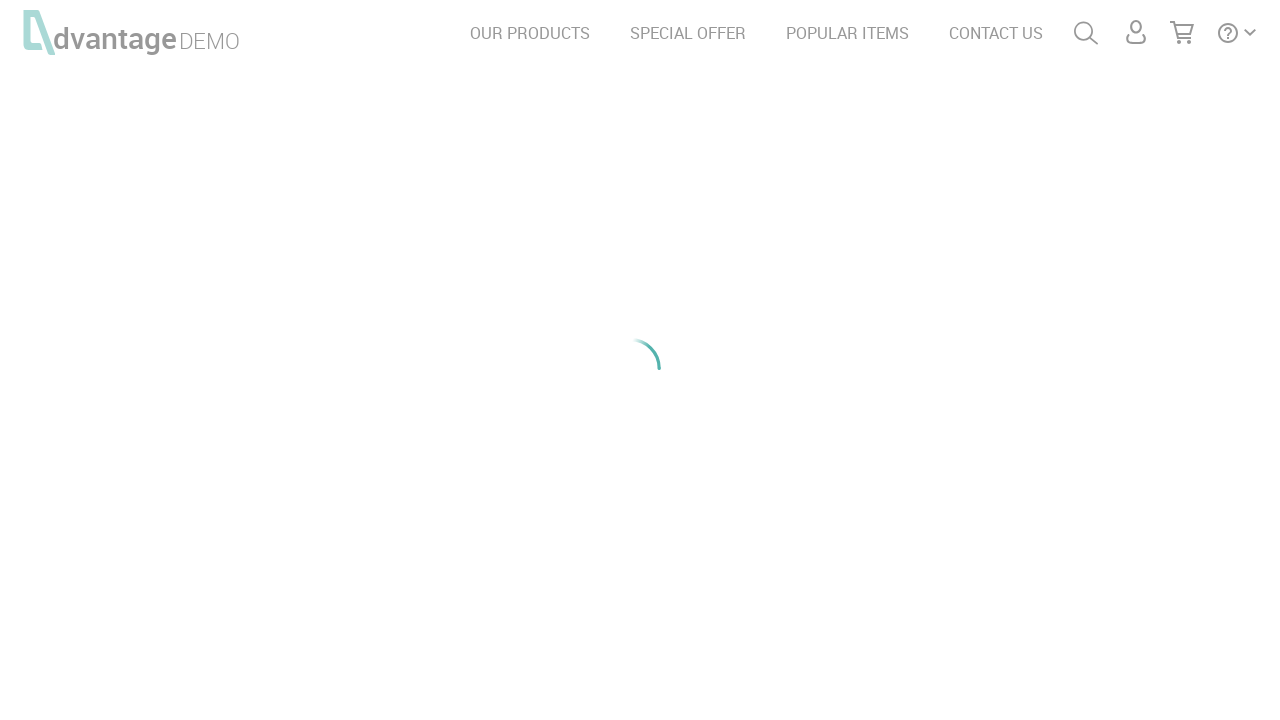

Clicked on tablets category image at (653, 206) on #tabletsImg
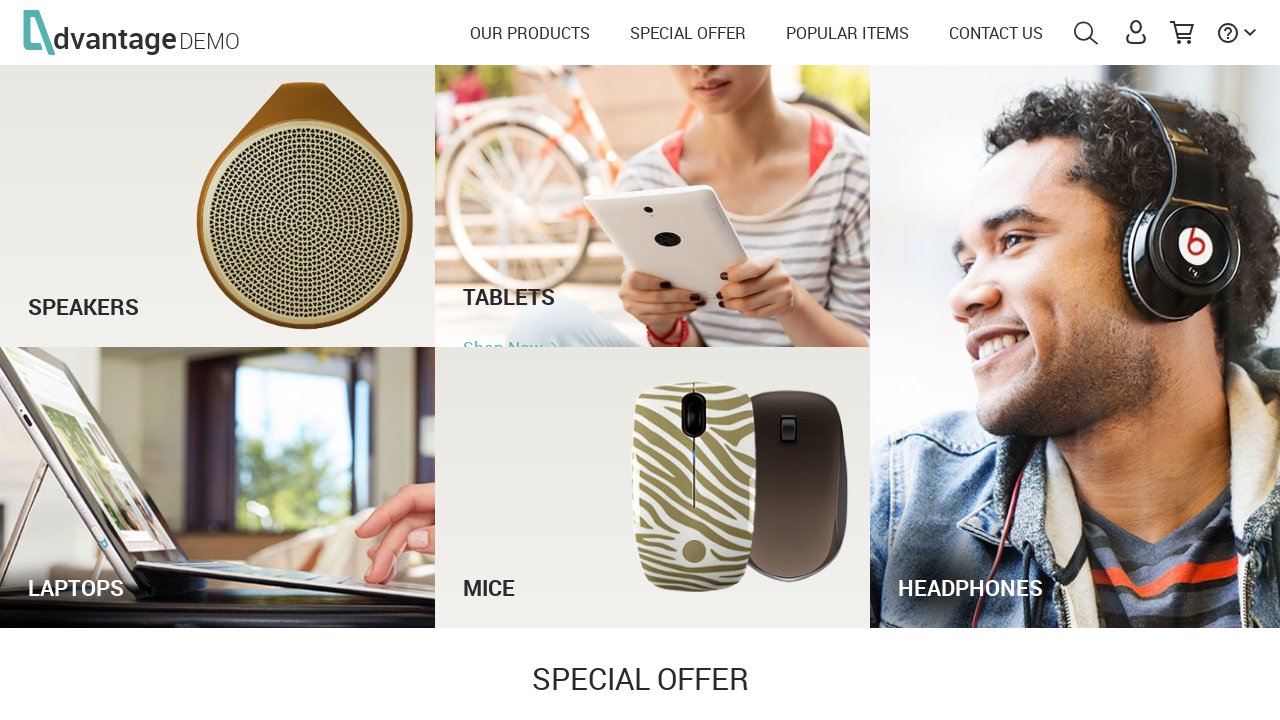

Waited 2 seconds for tablets category to load
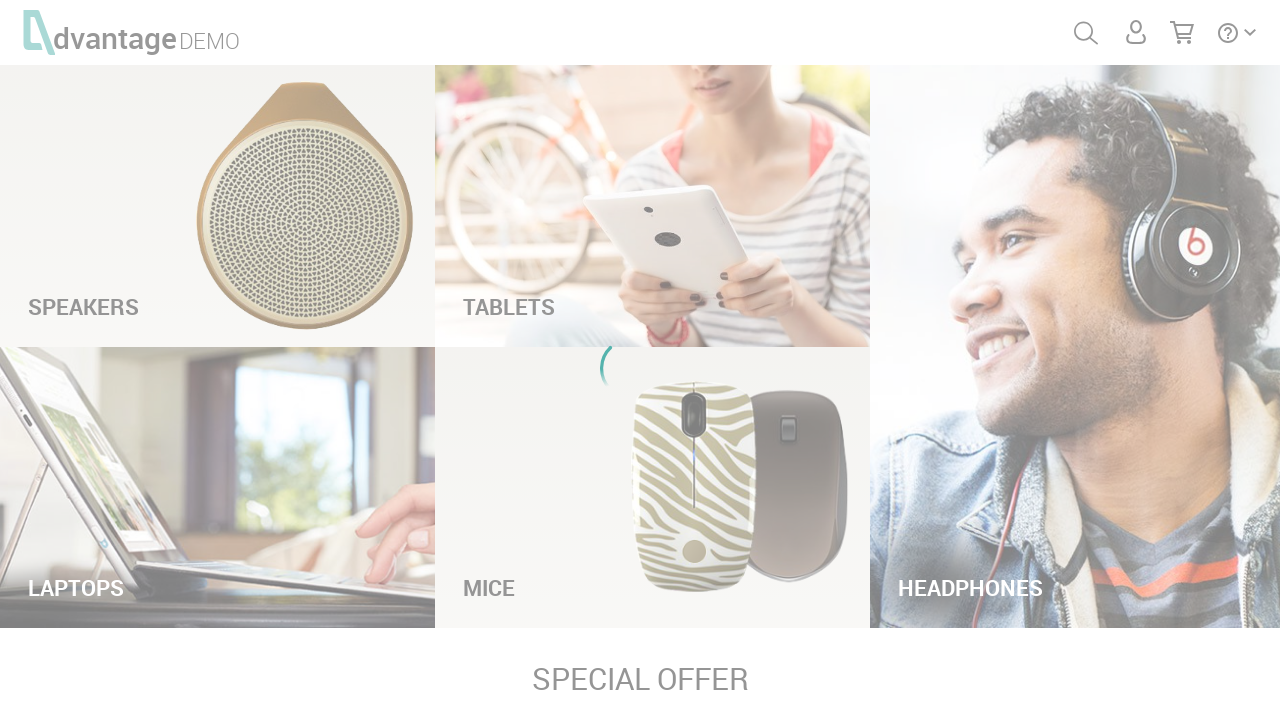

Clicked on first product in tablets category at (362, 361) on xpath=//div[@class='cell categoryRight']//li[1]//p[2]
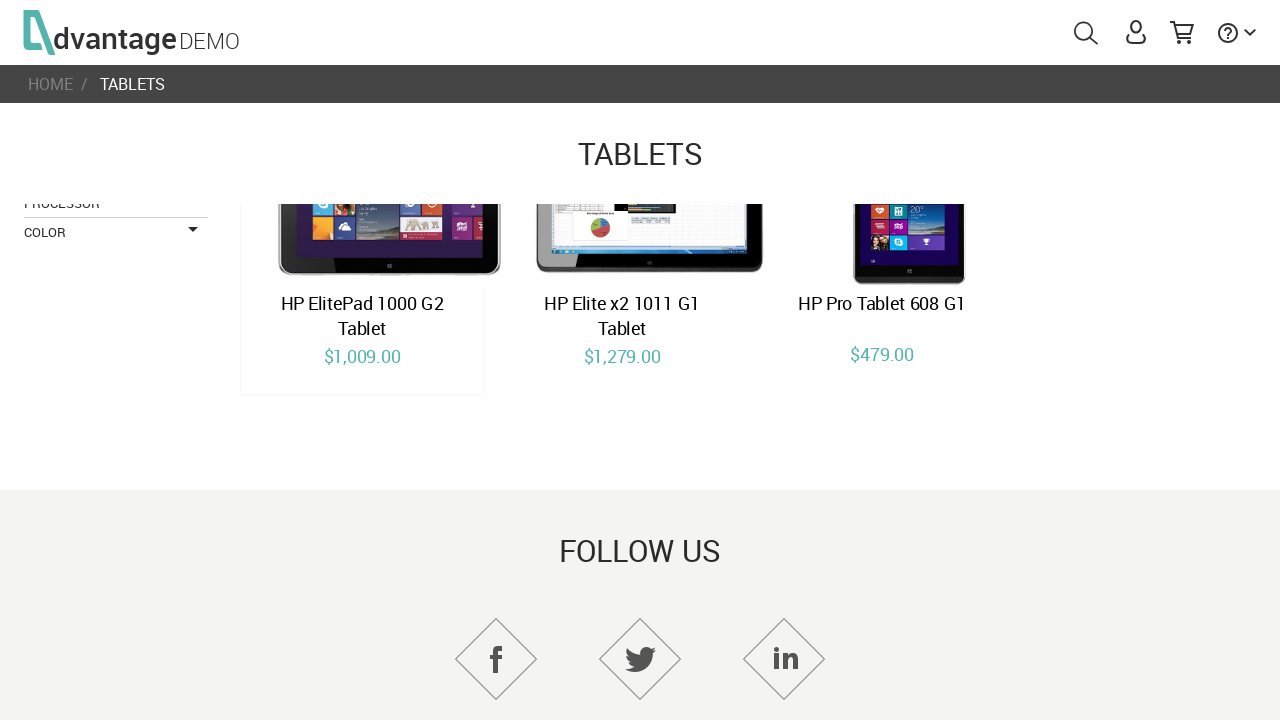

Waited 2 seconds for product details to load
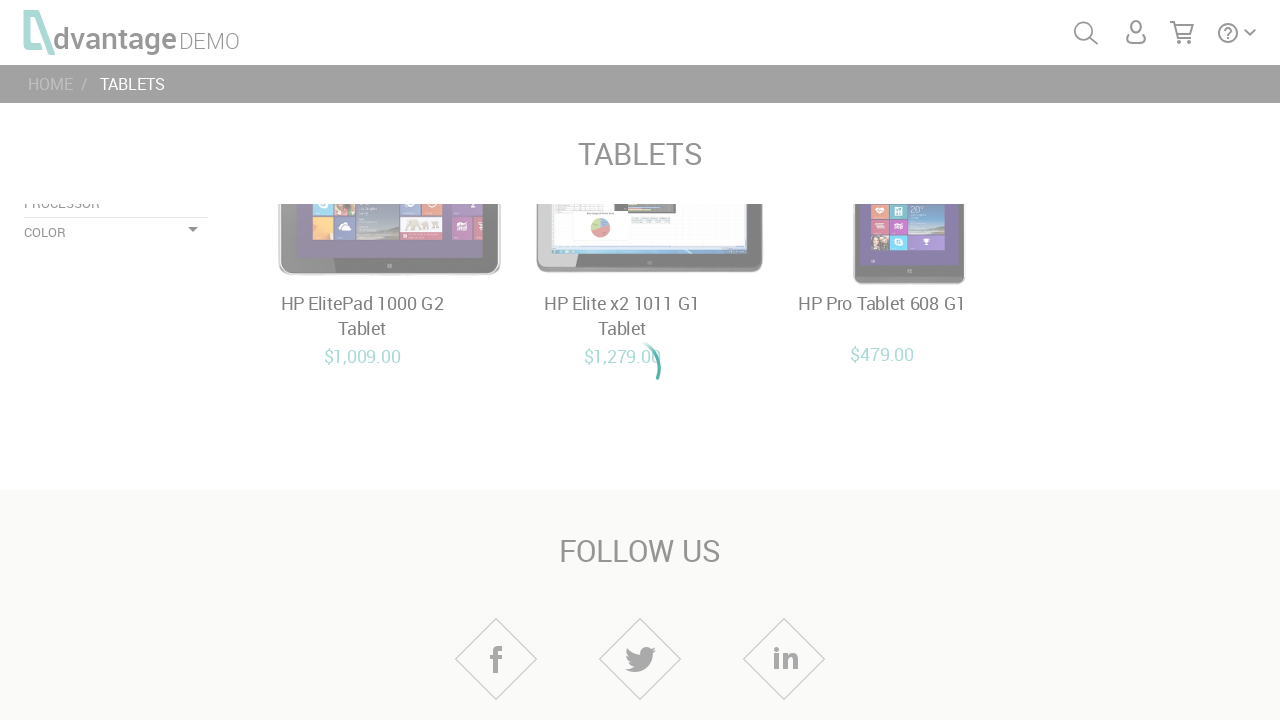

Clicked plus button to increase product quantity at (841, 486) on //*[@id="productProperties"]/div[2]/e-sec-plus-minus/div/div[3]
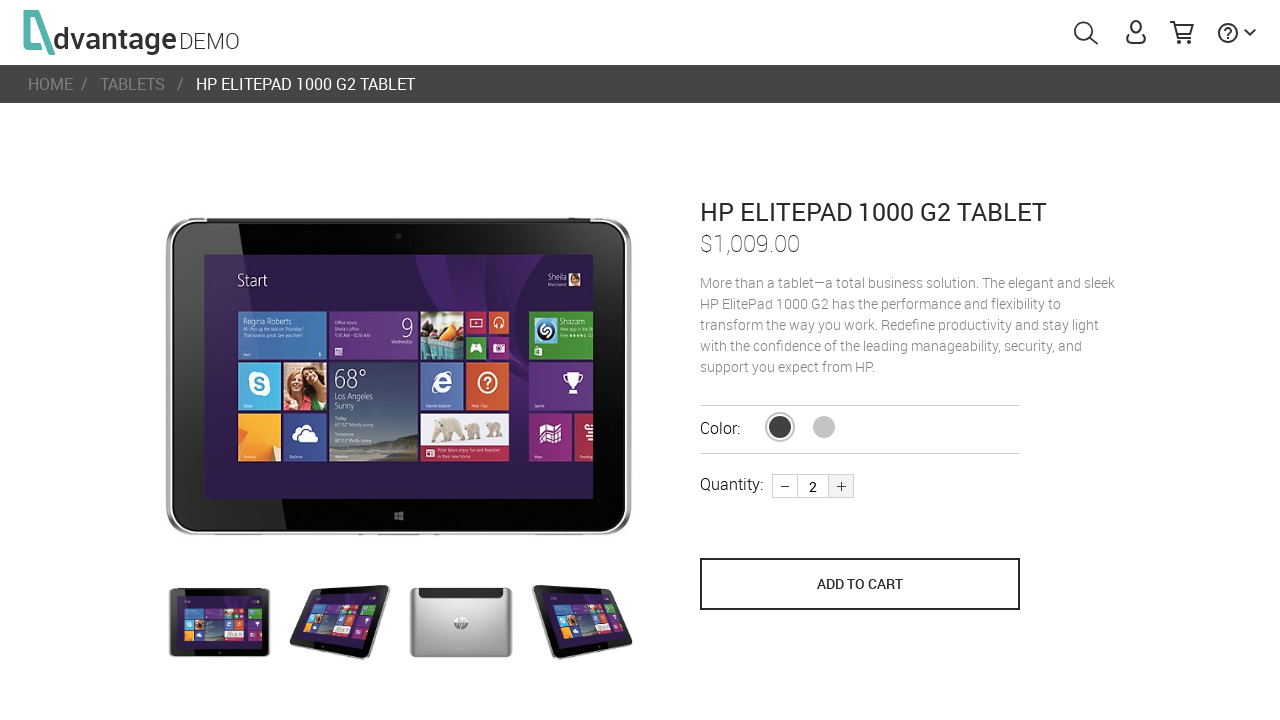

Clicked add to cart button at (860, 584) on //*[@id="productProperties"]/div[4]/button
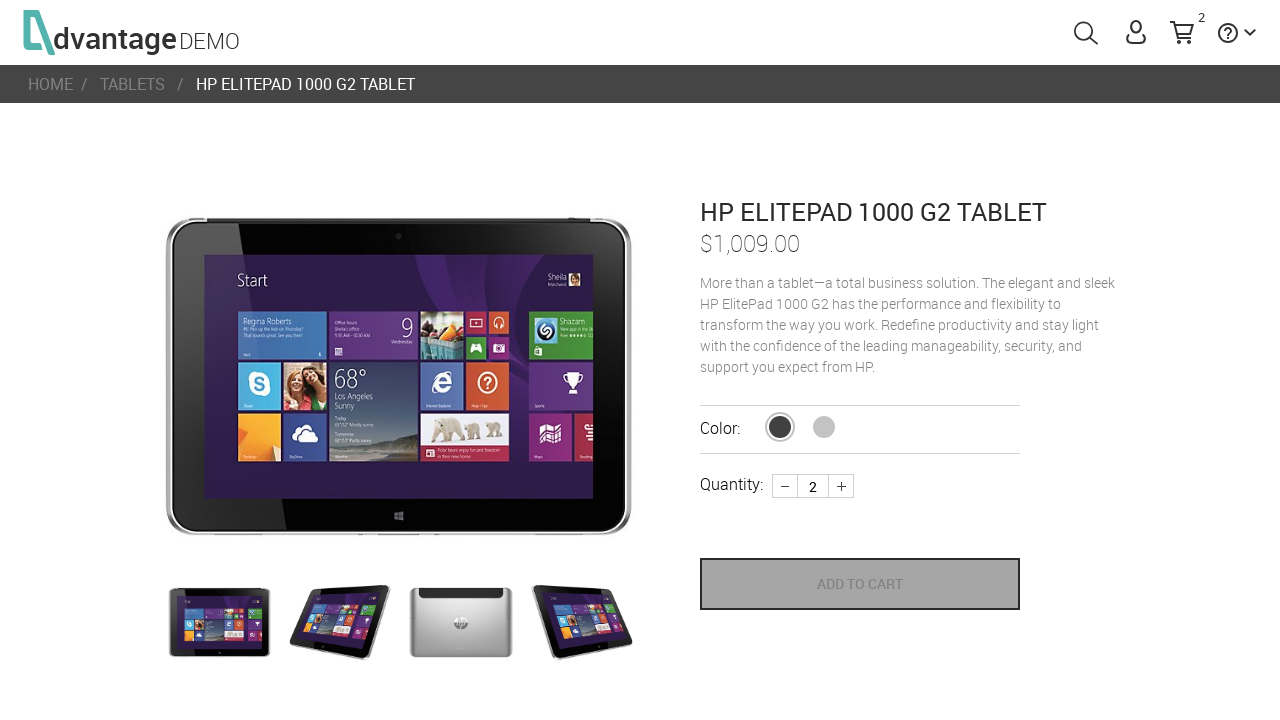

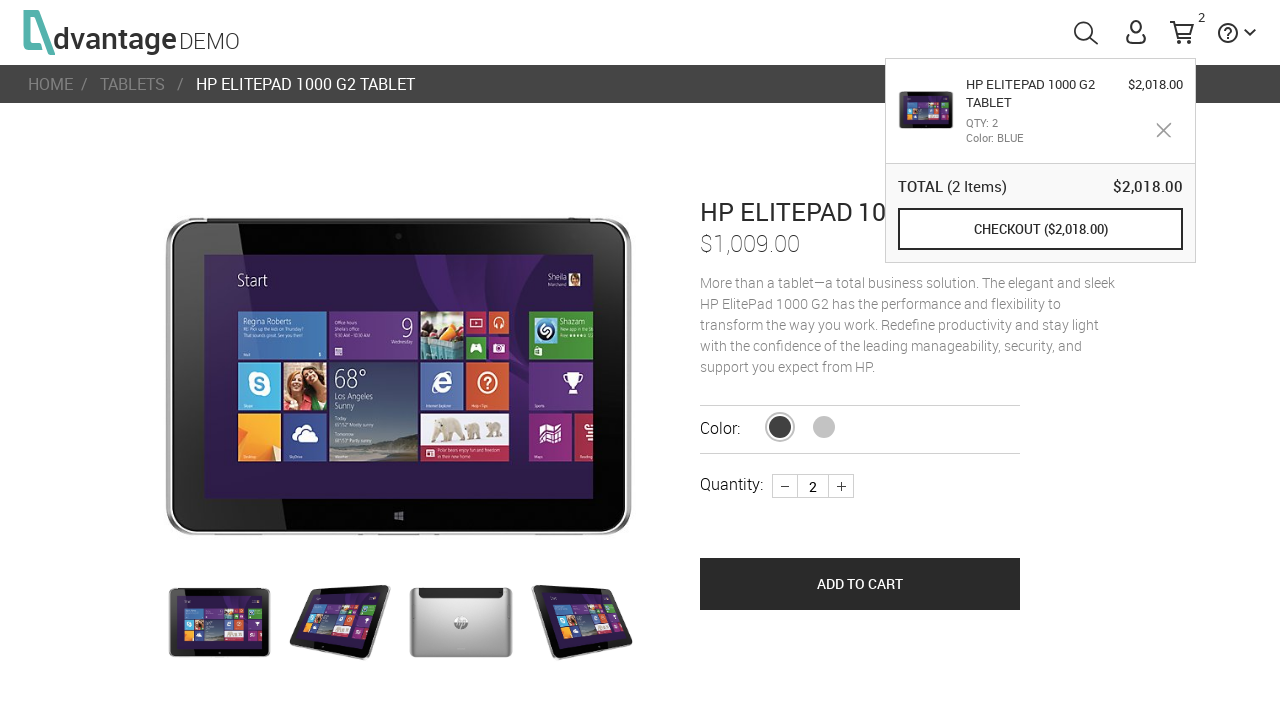